Checks visibility of elements on the page

Starting URL: http://guinea-pig.webdriver.io/

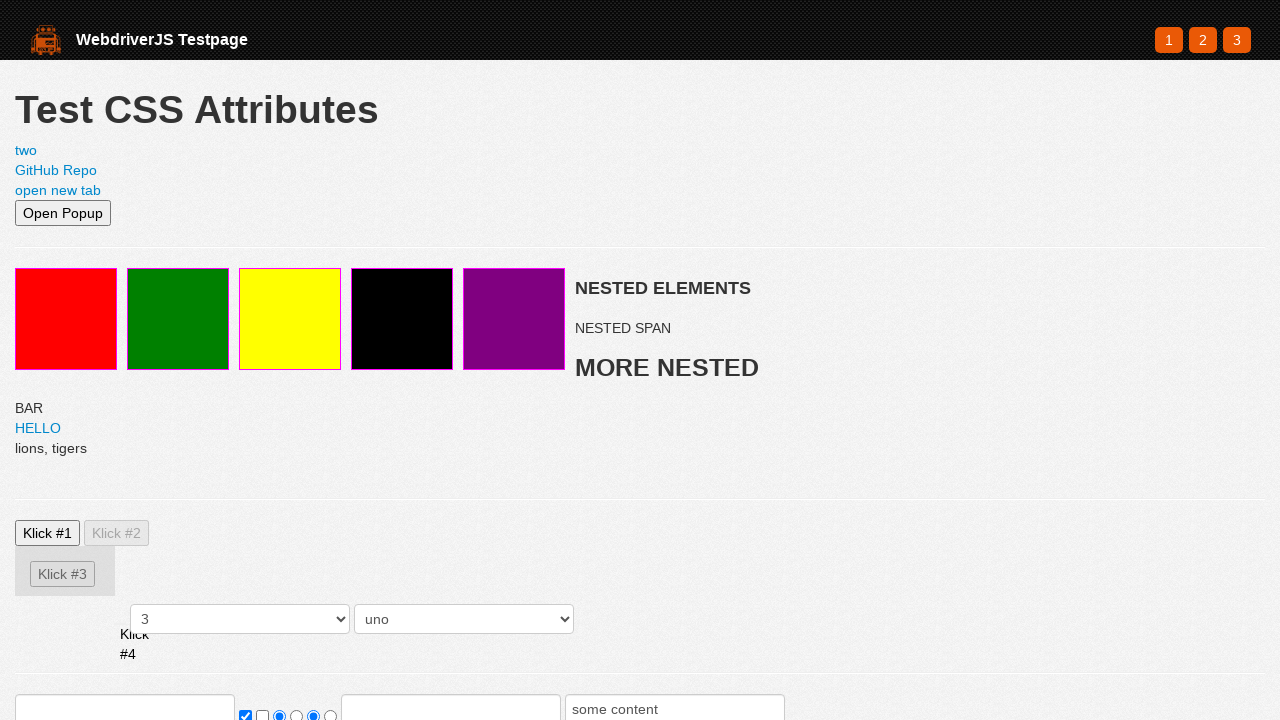

Navigated to Guinea Pig test page
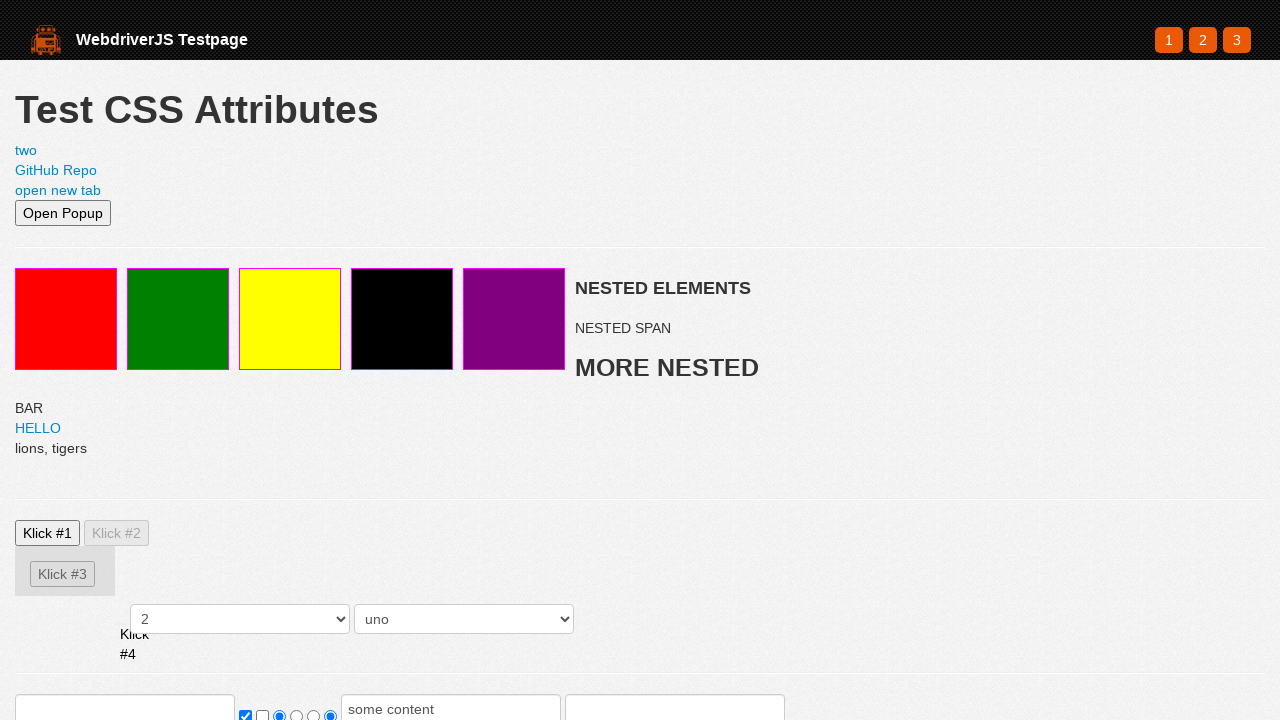

Verified .btn1 element is visible
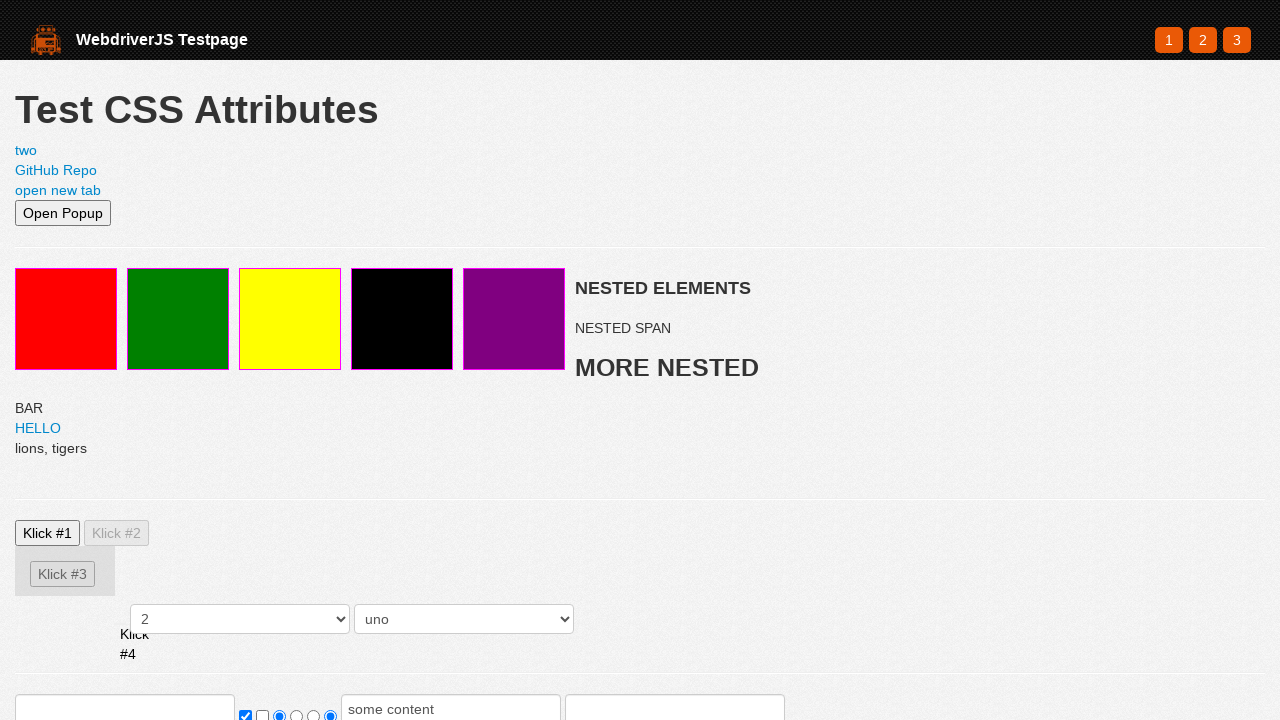

Verified .btn1_clicked element is not visible
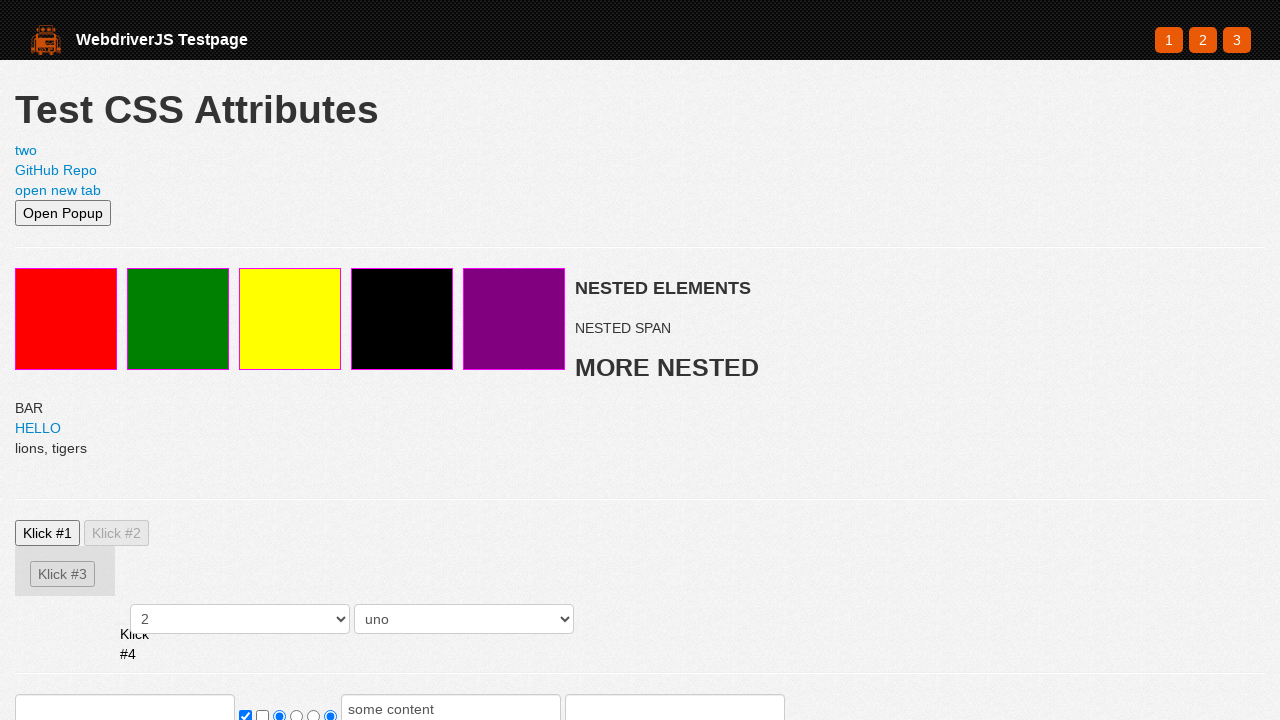

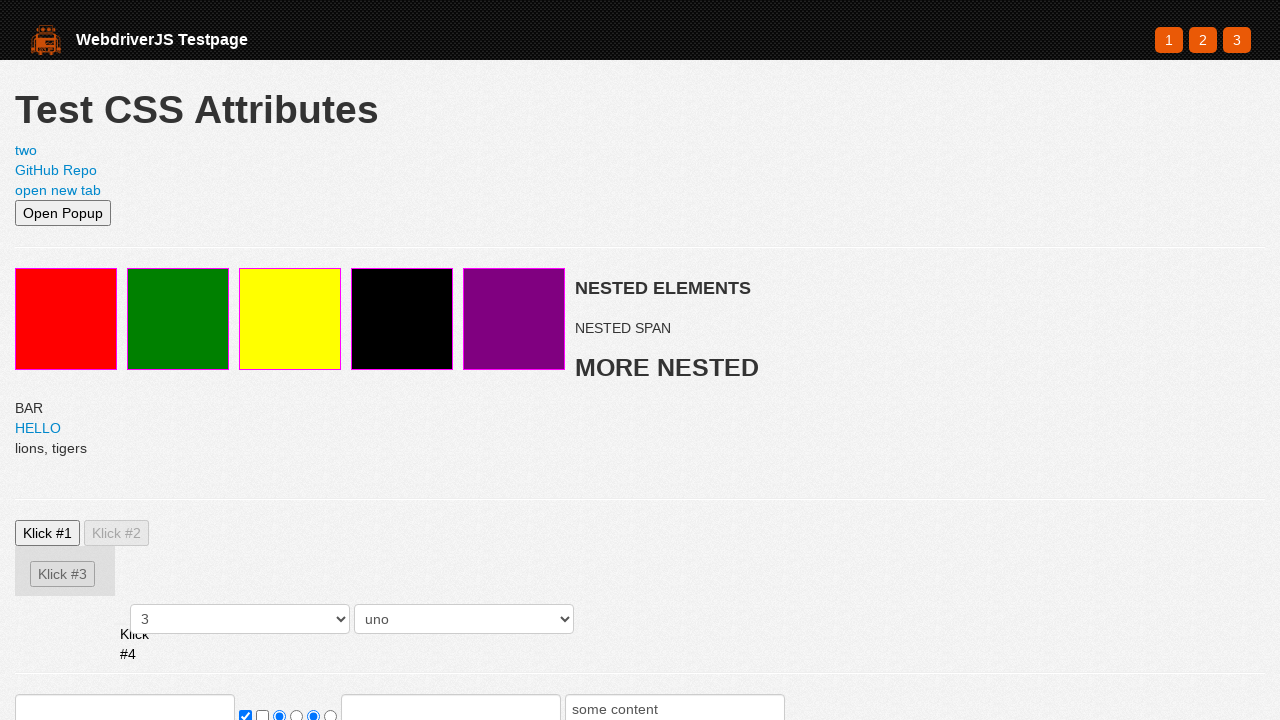